Tests injecting jQuery and jQuery Growl library into a page to display notification messages for debugging purposes. The test loads jQuery if not present, adds the Growl script and styles, then displays a growl notification.

Starting URL: http://the-internet.herokuapp.com

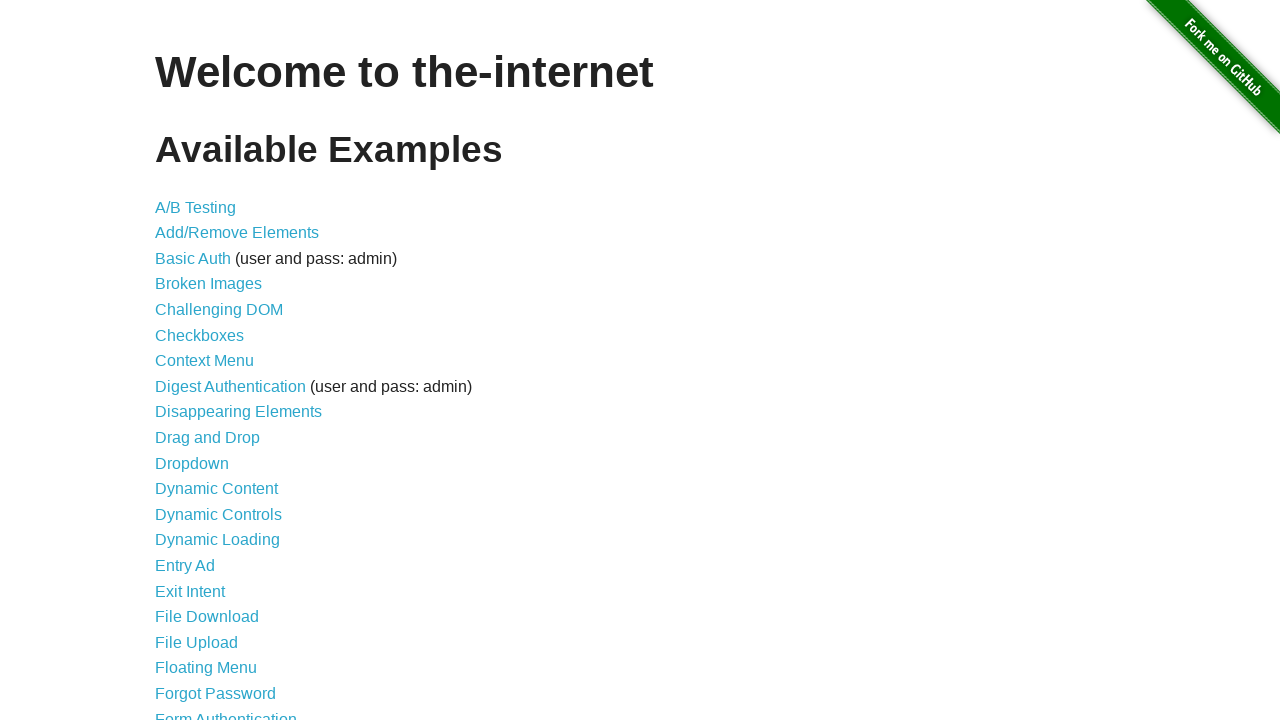

Injected jQuery library into page
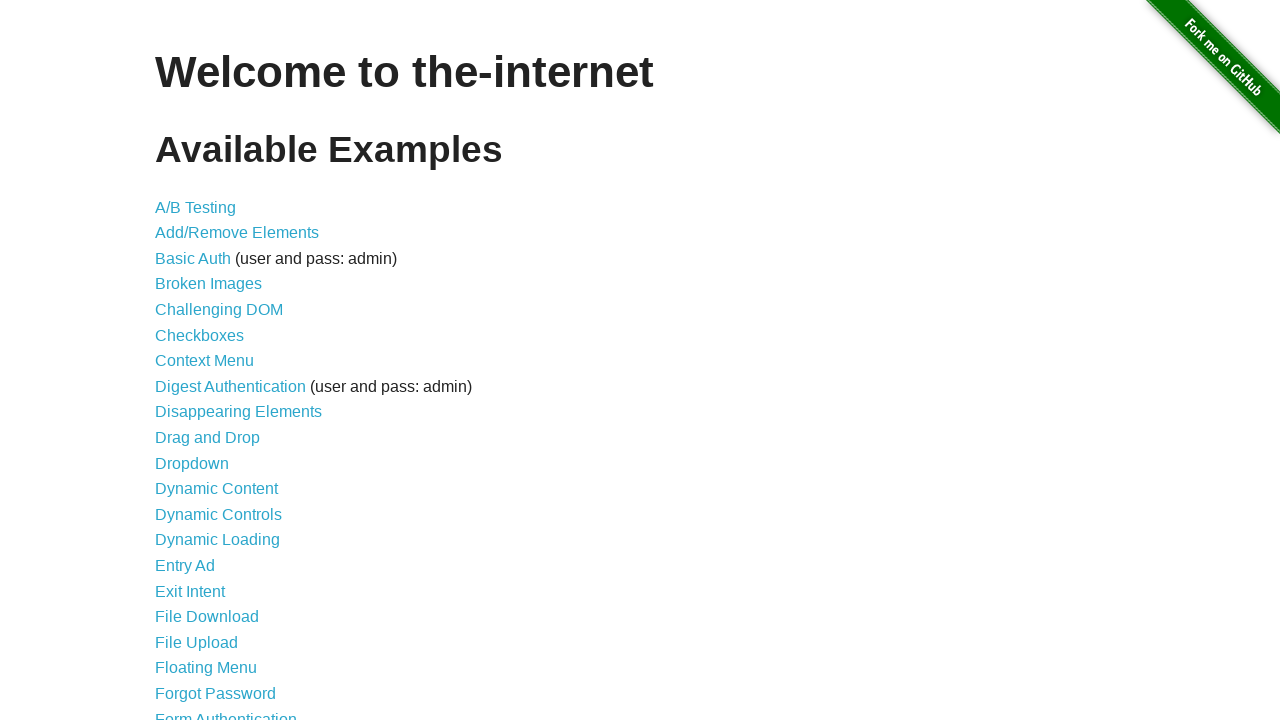

Waited for jQuery to load
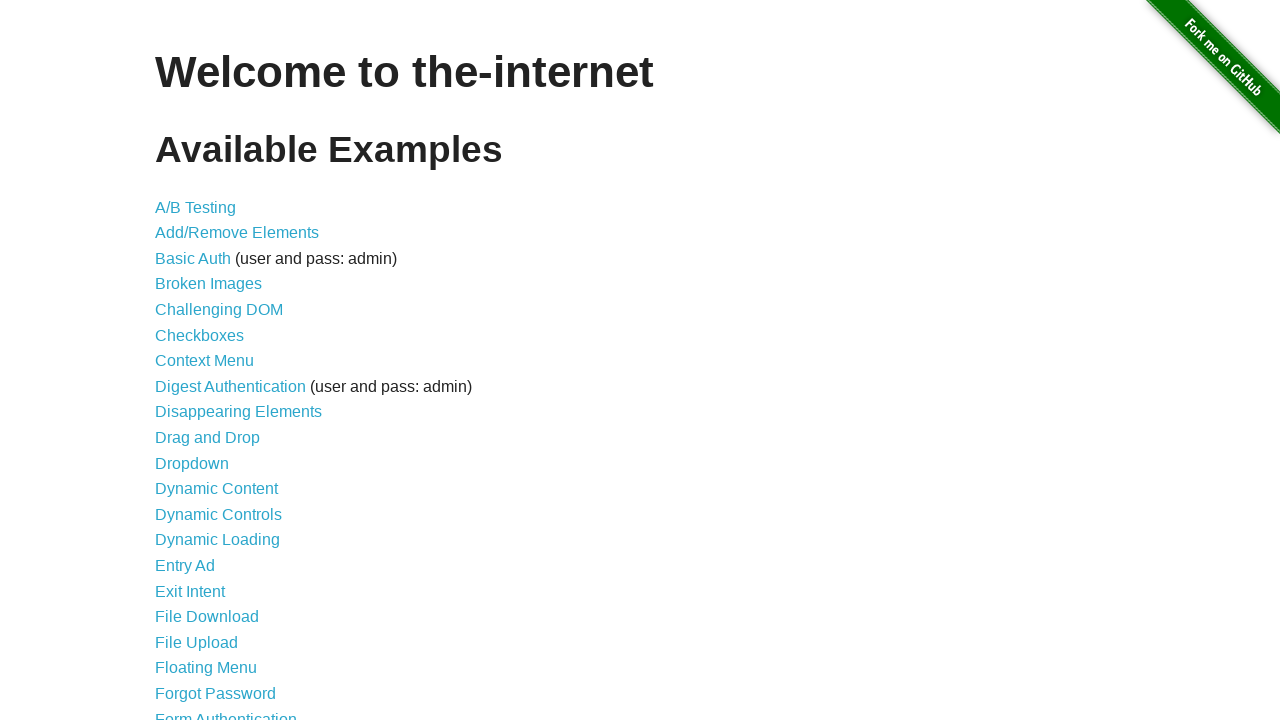

Added jQuery Growl script to page
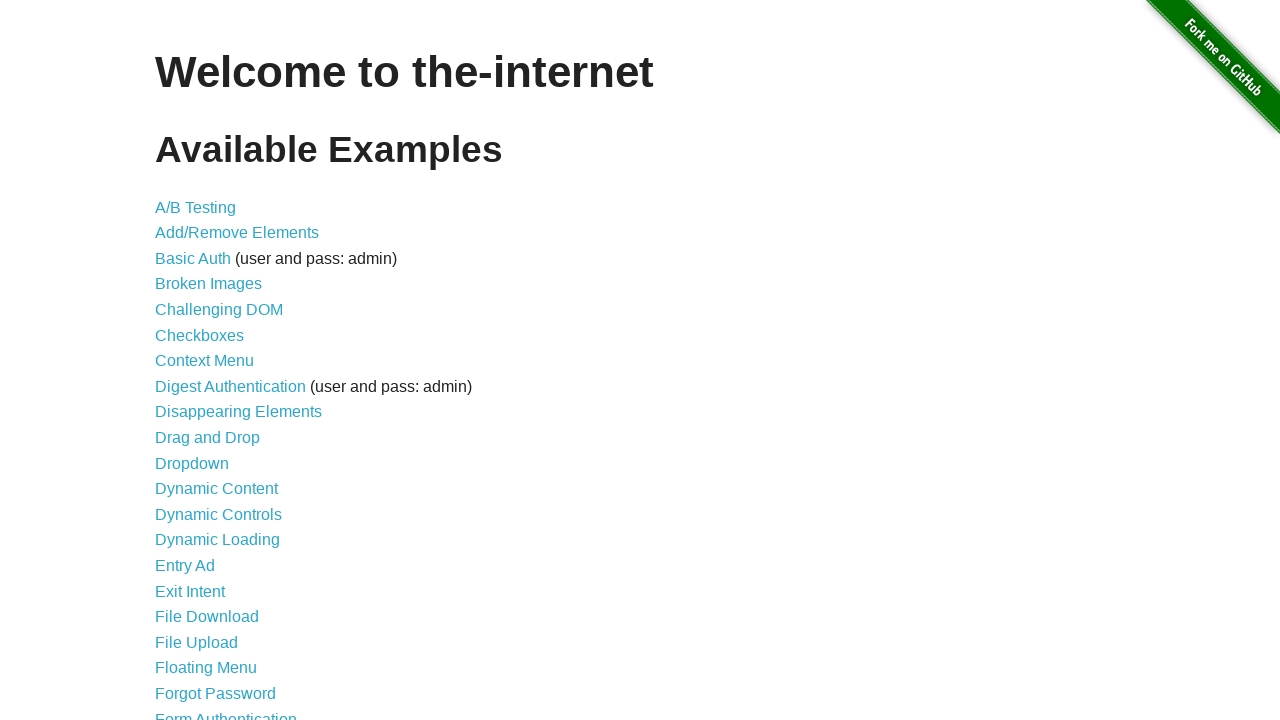

Added jQuery Growl stylesheet to page
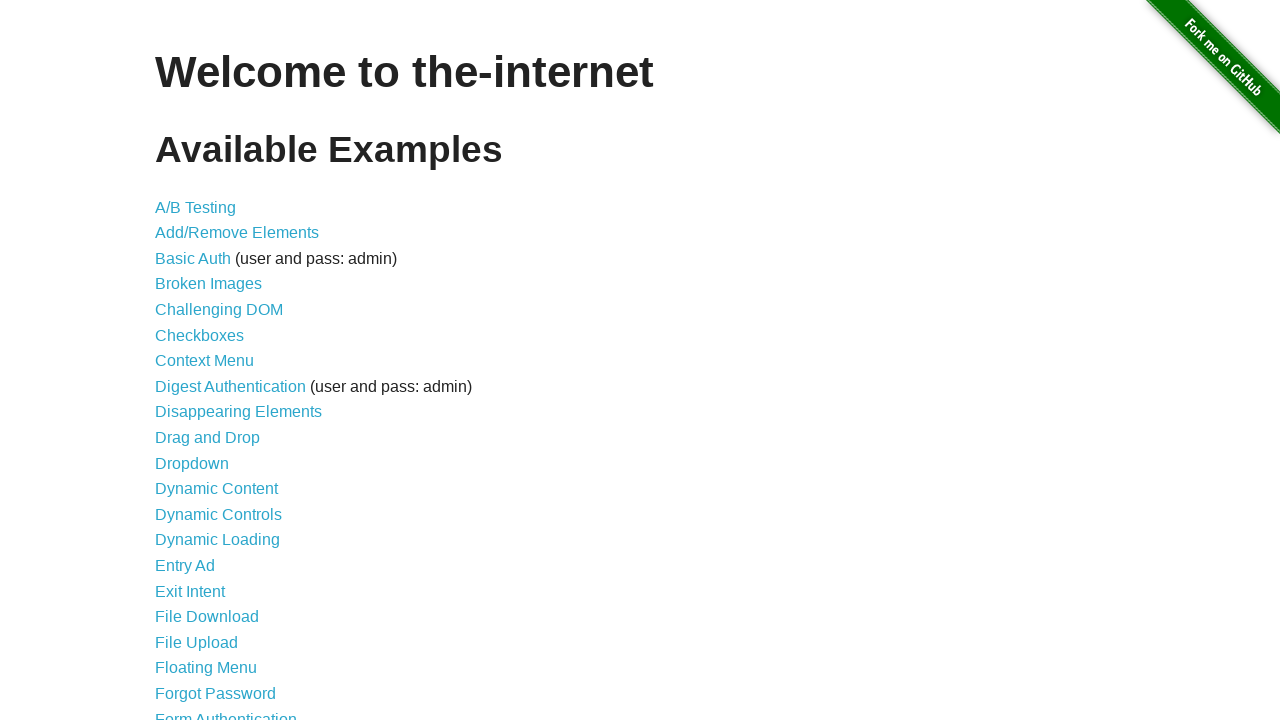

Waited for jQuery Growl to be available
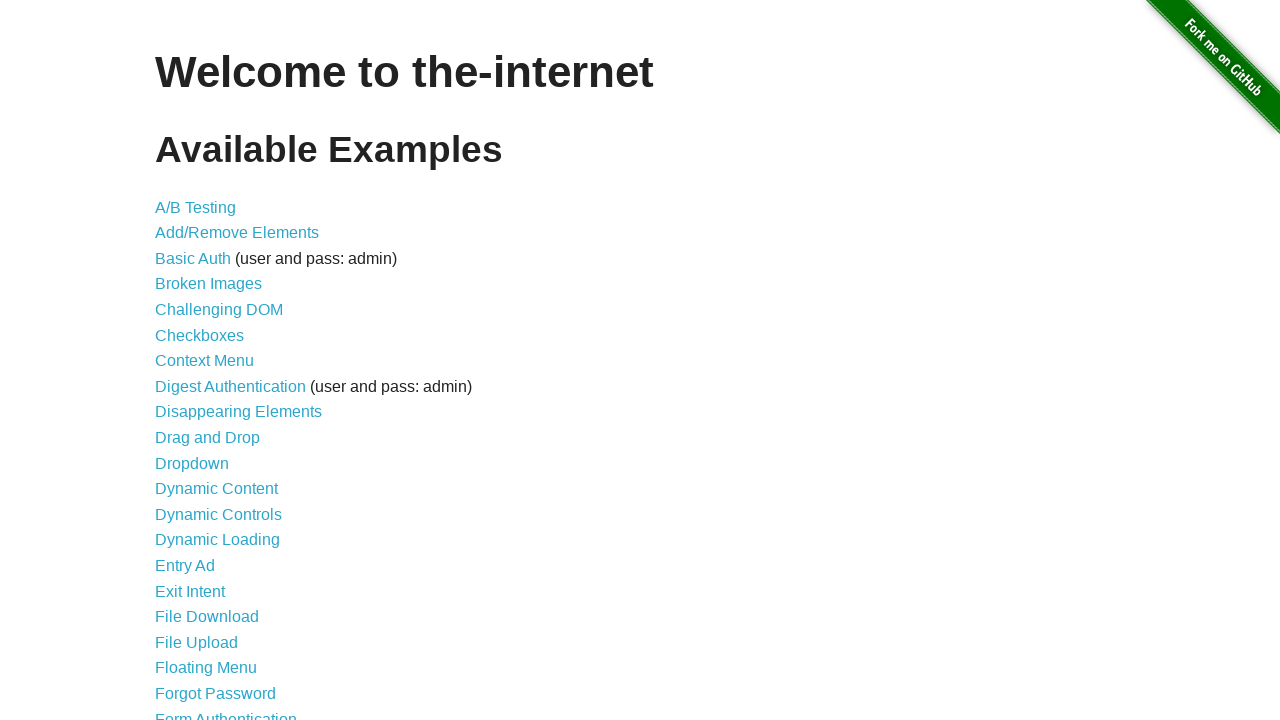

Displayed growl notification with GET request message
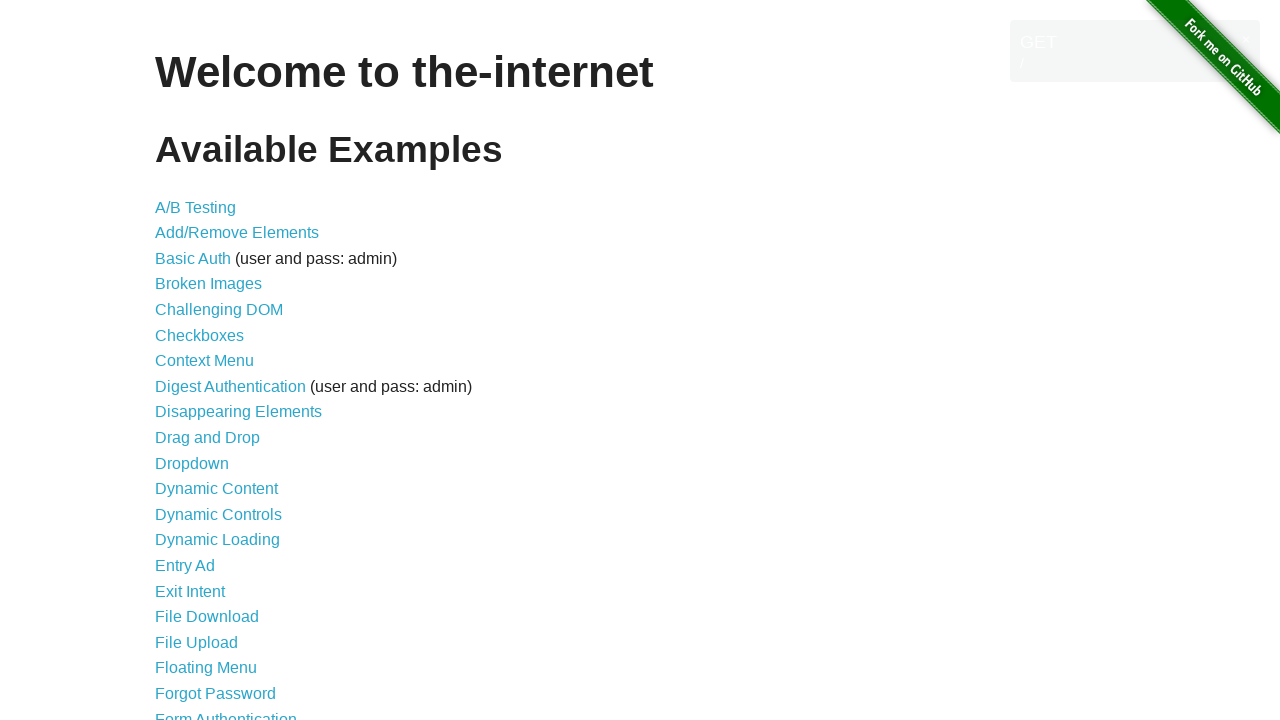

Waited 3 seconds to observe growl notification
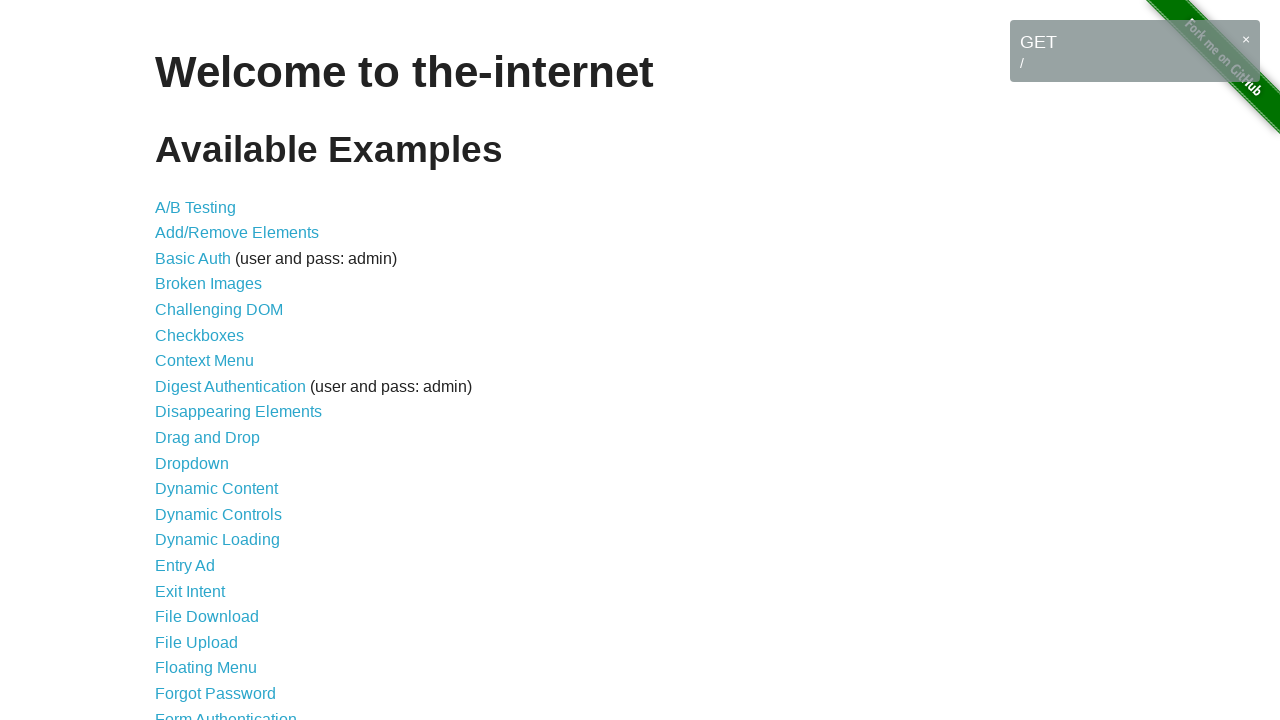

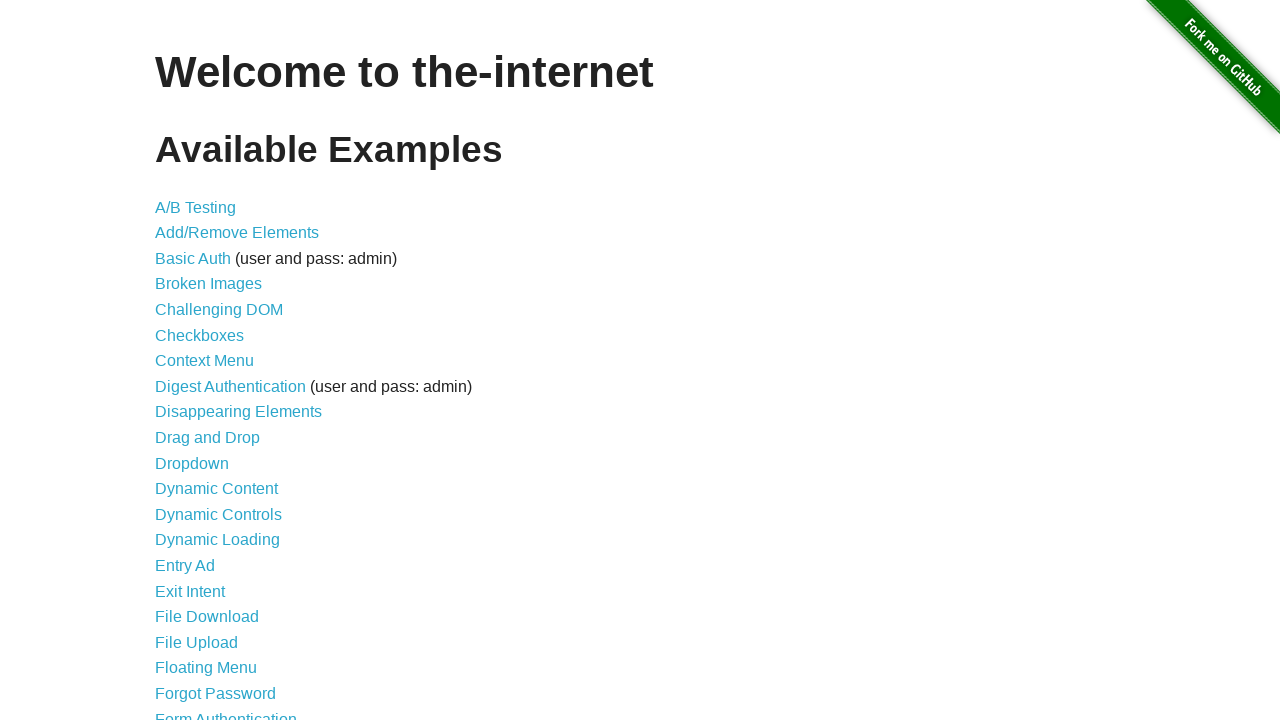